Tests confirmation alert by clicking a button to trigger the alert and dismissing it

Starting URL: https://www.automationtestinginsider.com/2019/08/textarea-textarea-element-defines-multi.html

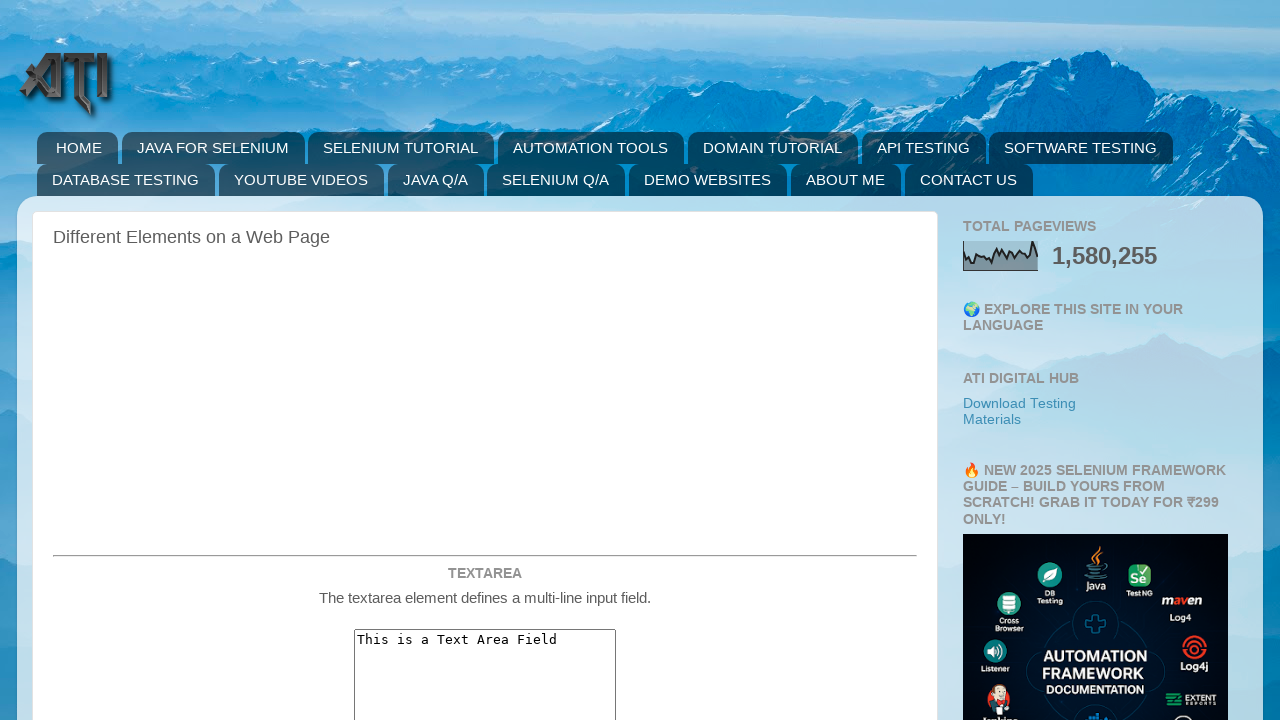

Registered dialog event handler for confirmation alerts
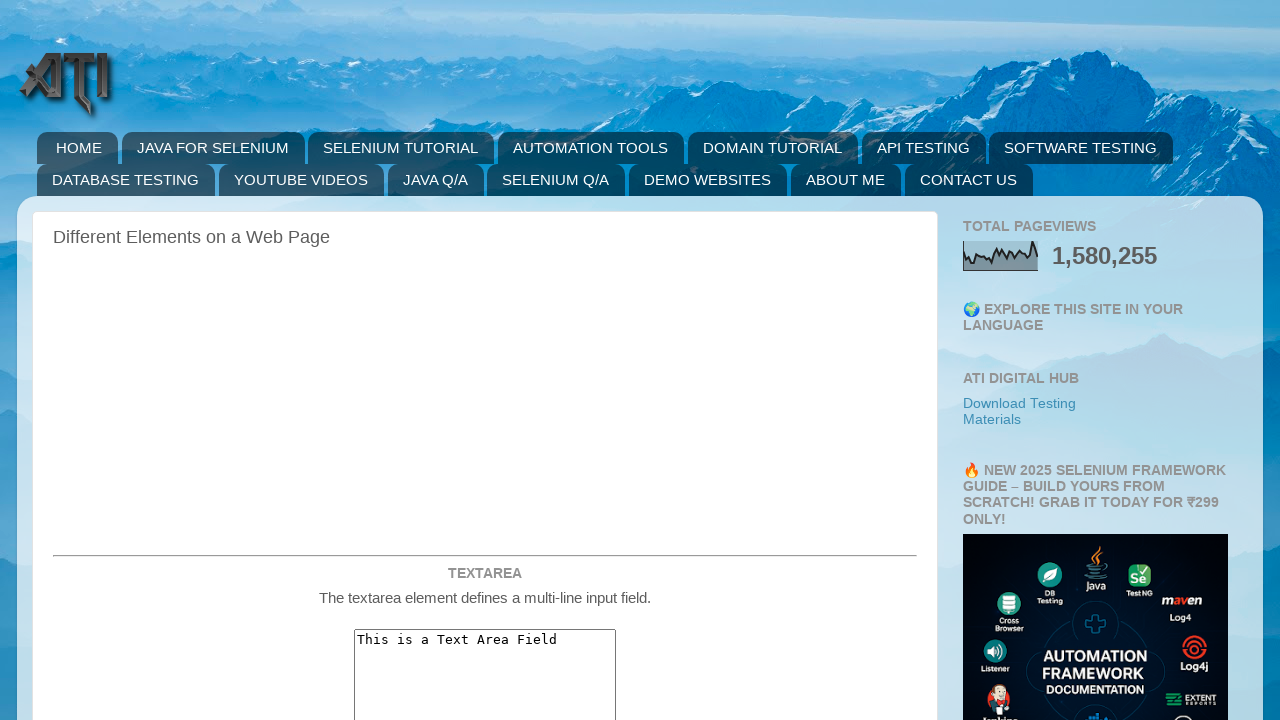

Clicked button to trigger confirmation alert at (485, 360) on #confirmationAlert
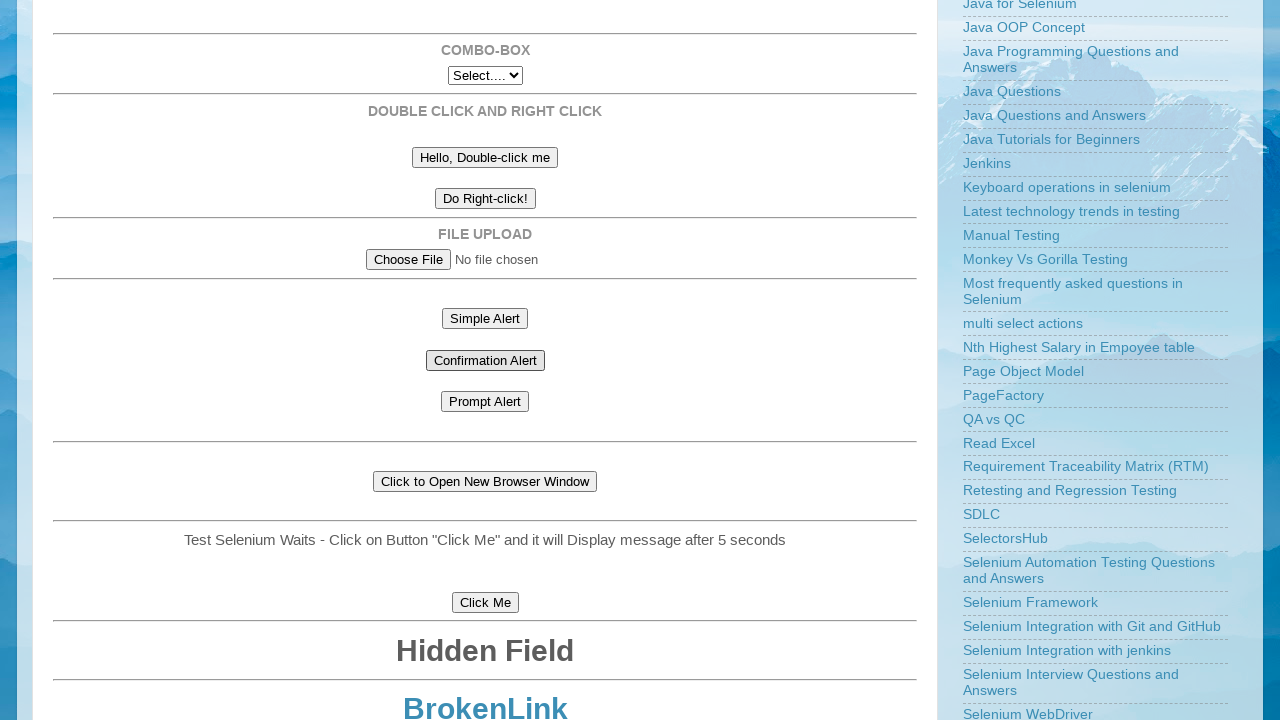

Removed dialog event handler
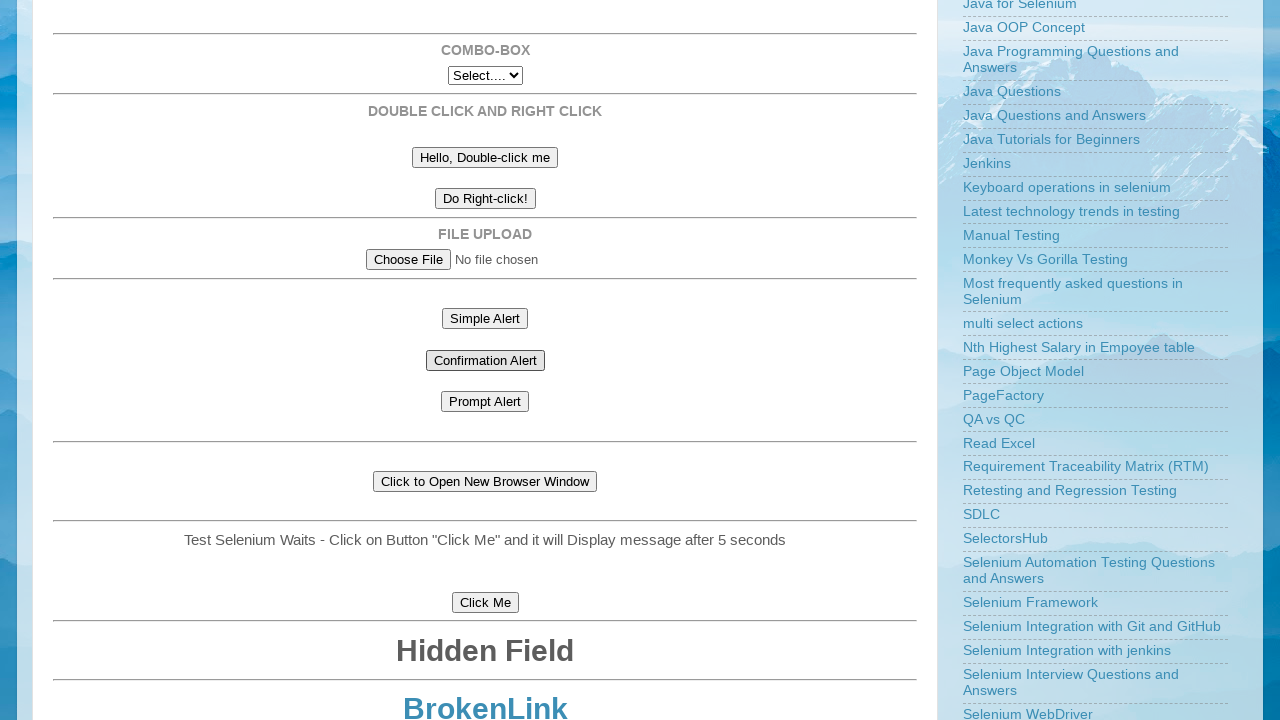

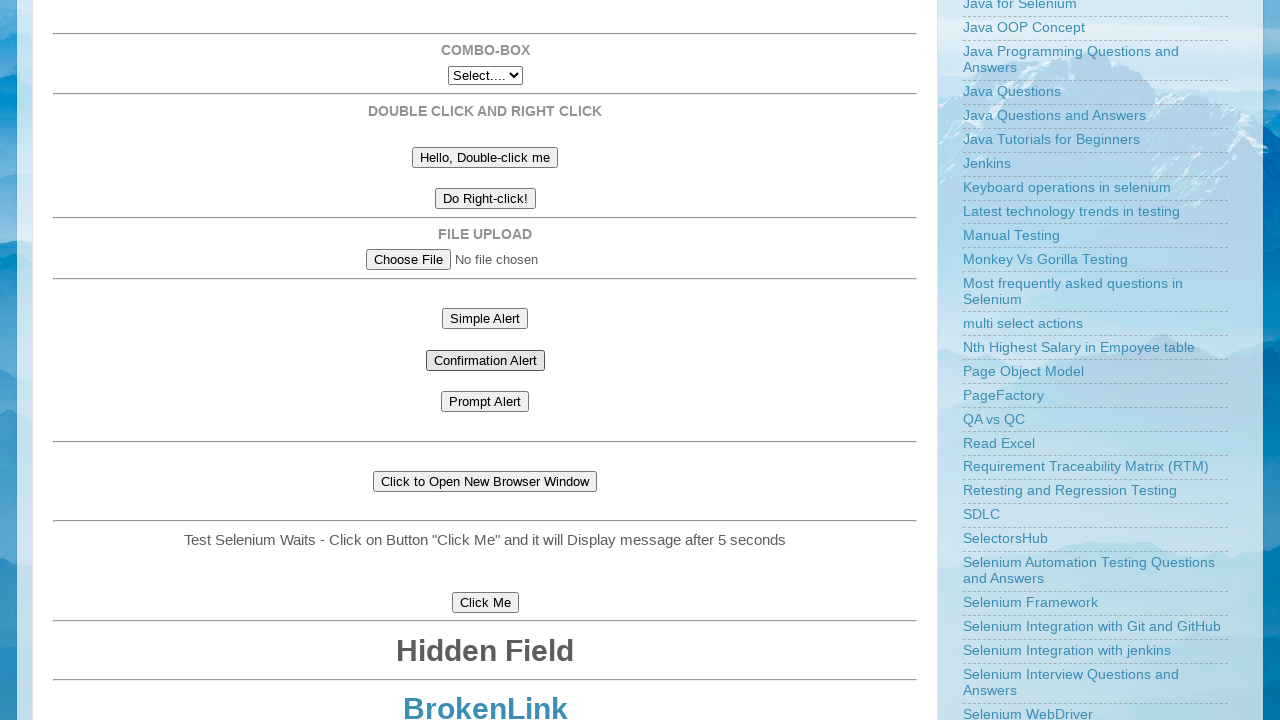